Navigates to W3Schools website and clicks on the search element

Starting URL: https://www.w3schools.com/

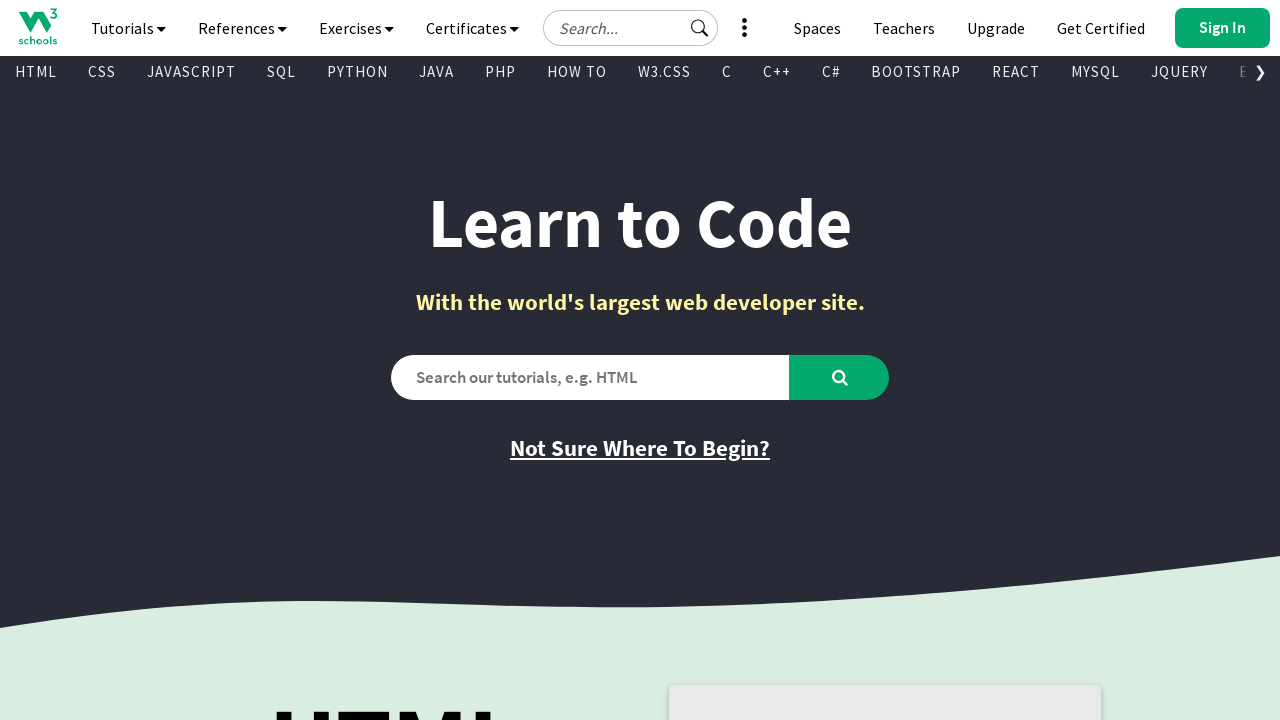

Clicked on the search element at (590, 377) on xpath=//*[@id="search2"]
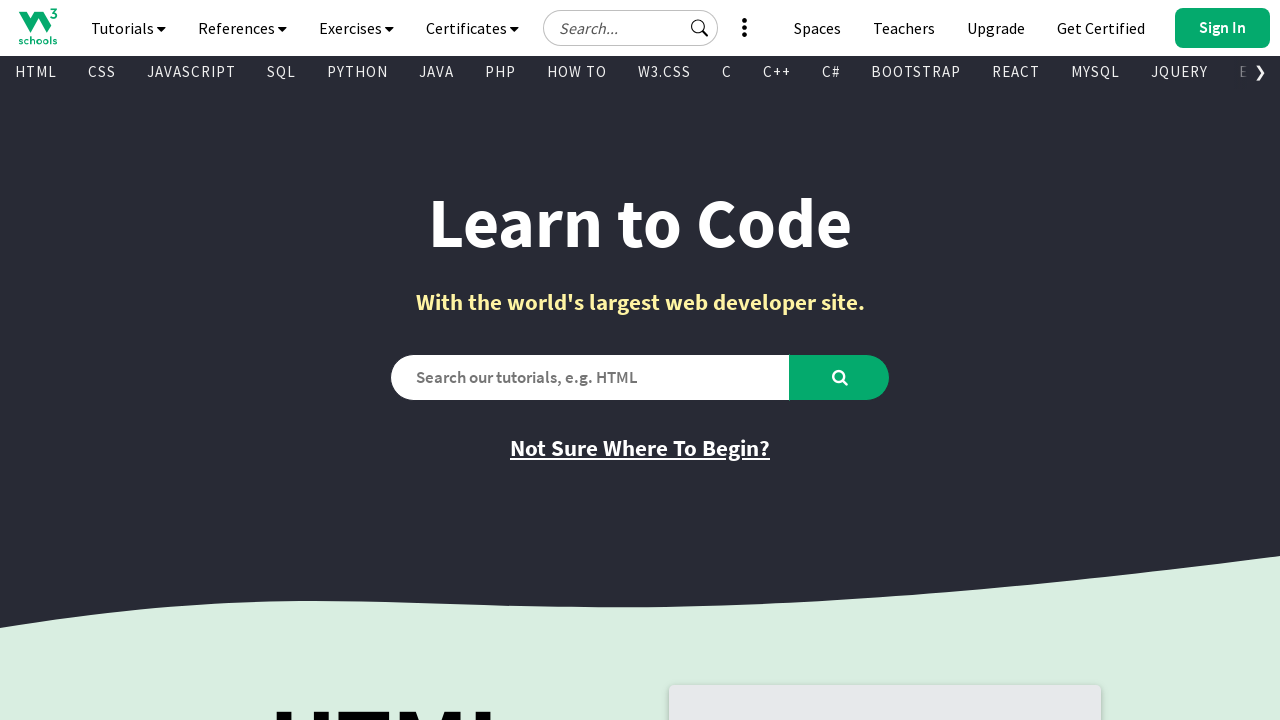

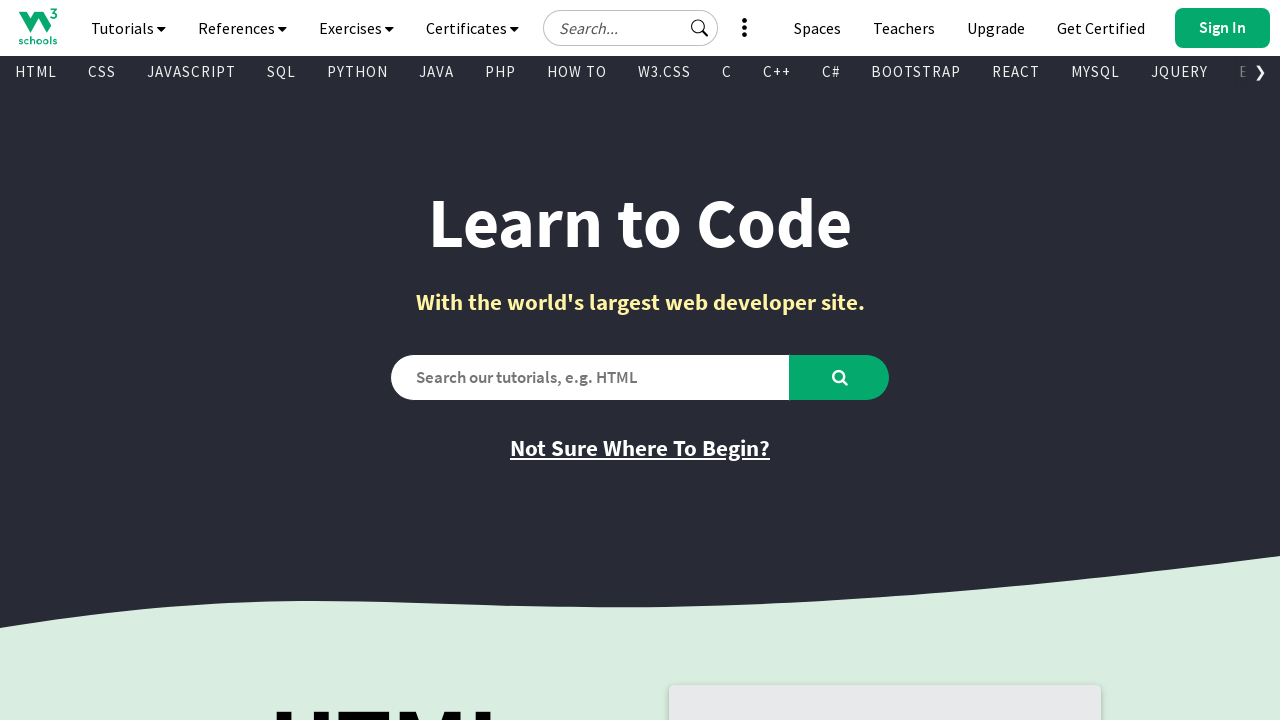